Tests dynamic properties page by waiting for a button that becomes visible after 5 seconds and verifying it is clickable

Starting URL: https://demoqa.com/dynamic-properties

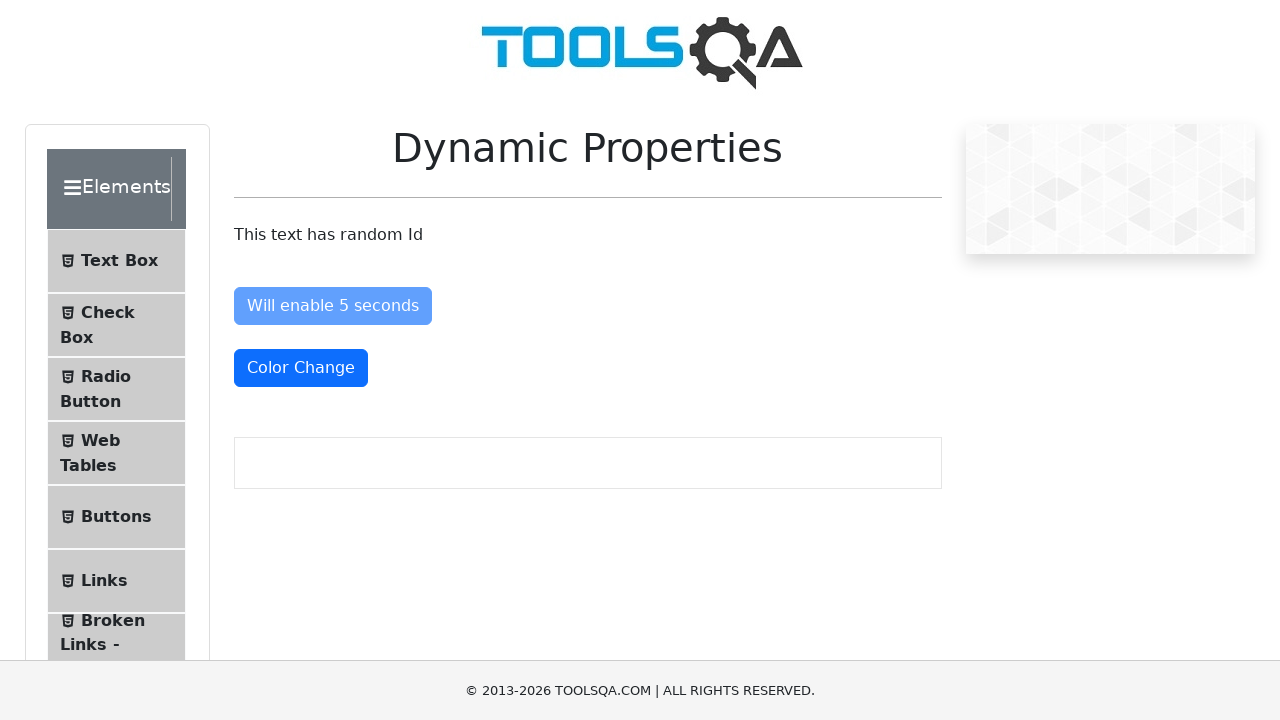

Waited for button to become visible after 5 seconds
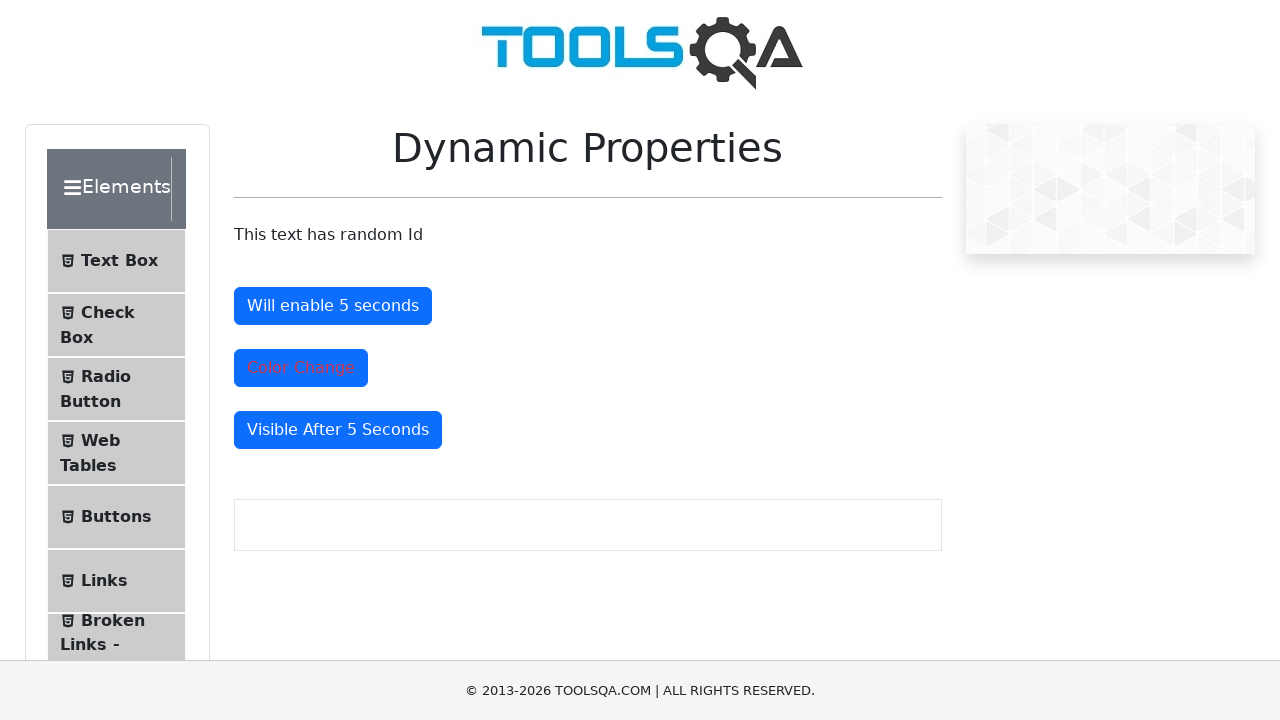

Located the dynamically appearing button element
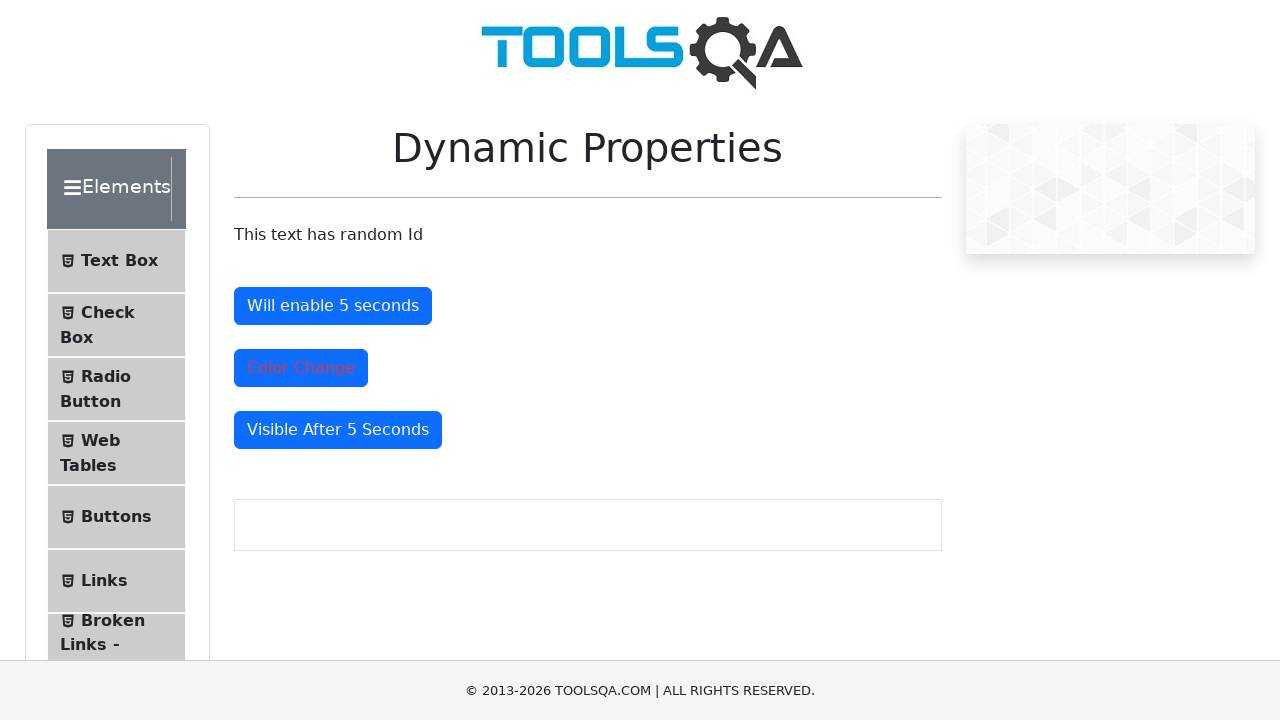

Verified button is visible and clickable
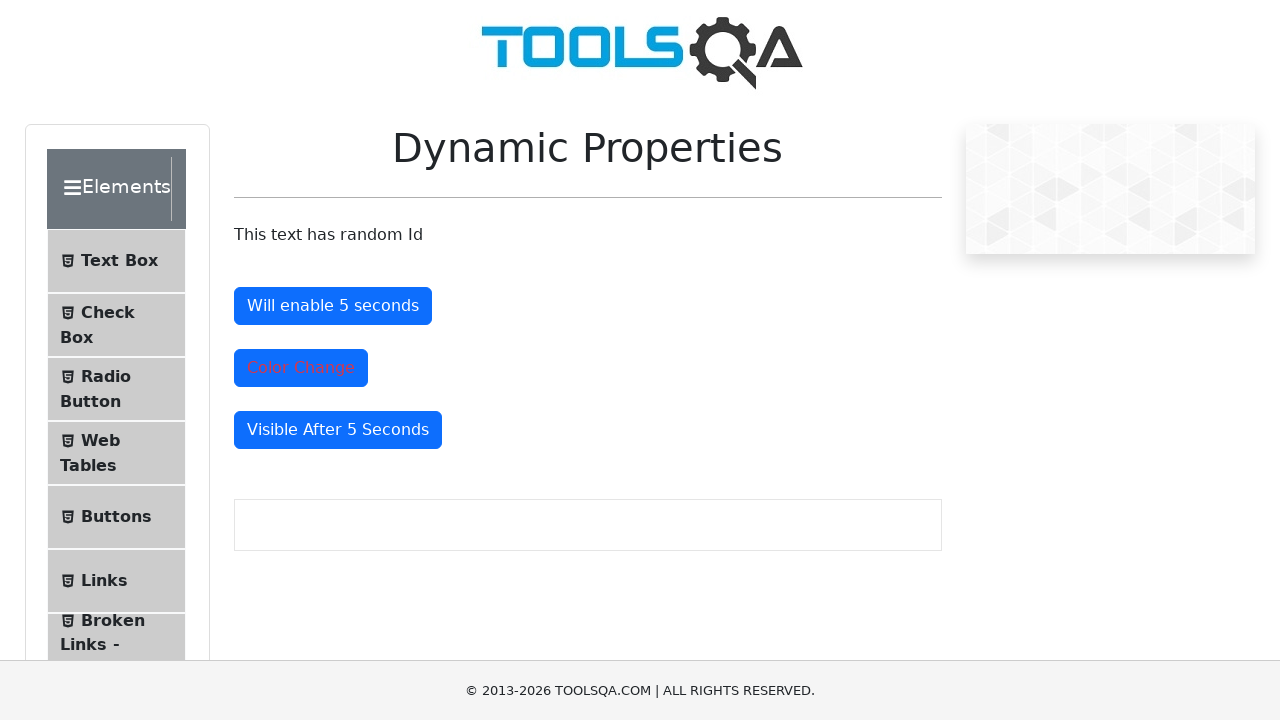

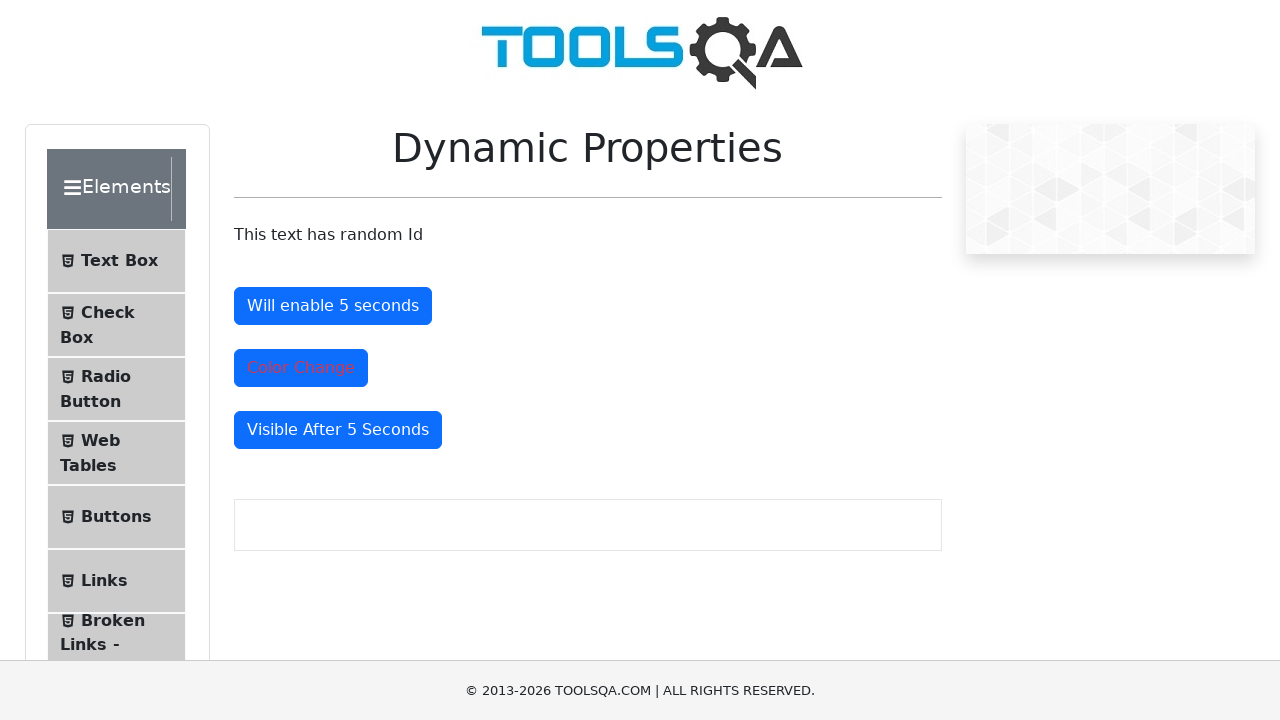